Tests filling out a contact form by entering a random name value into the name field and verifying the input

Starting URL: https://ultimateqa.com/filling-out-forms/

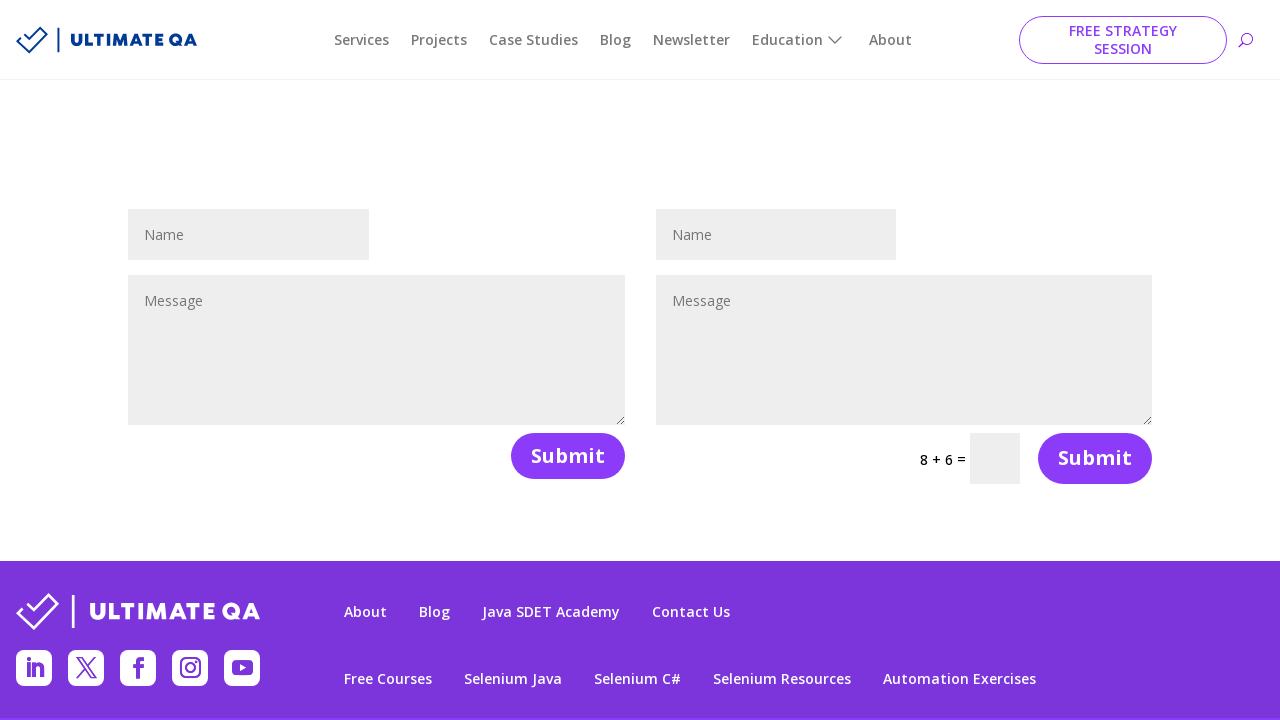

Generated random number between 0 and 99
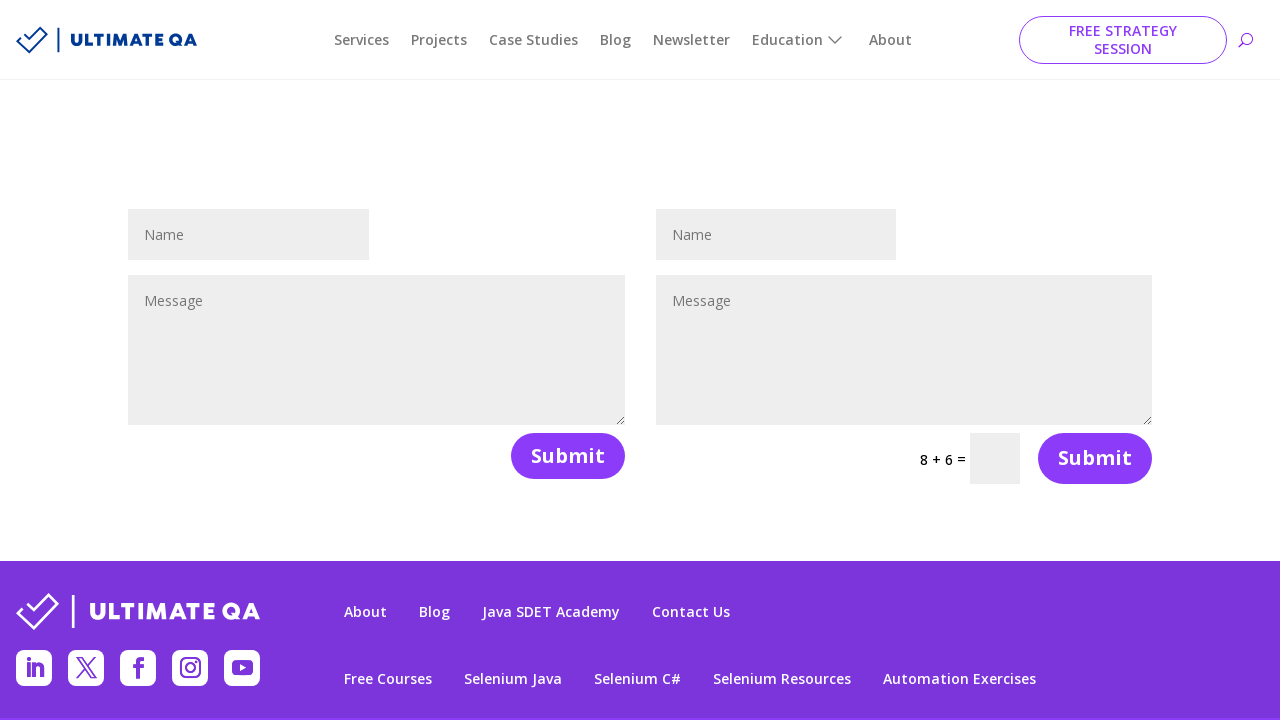

Filled name field with 'medication21' on #et_pb_contact_name_0
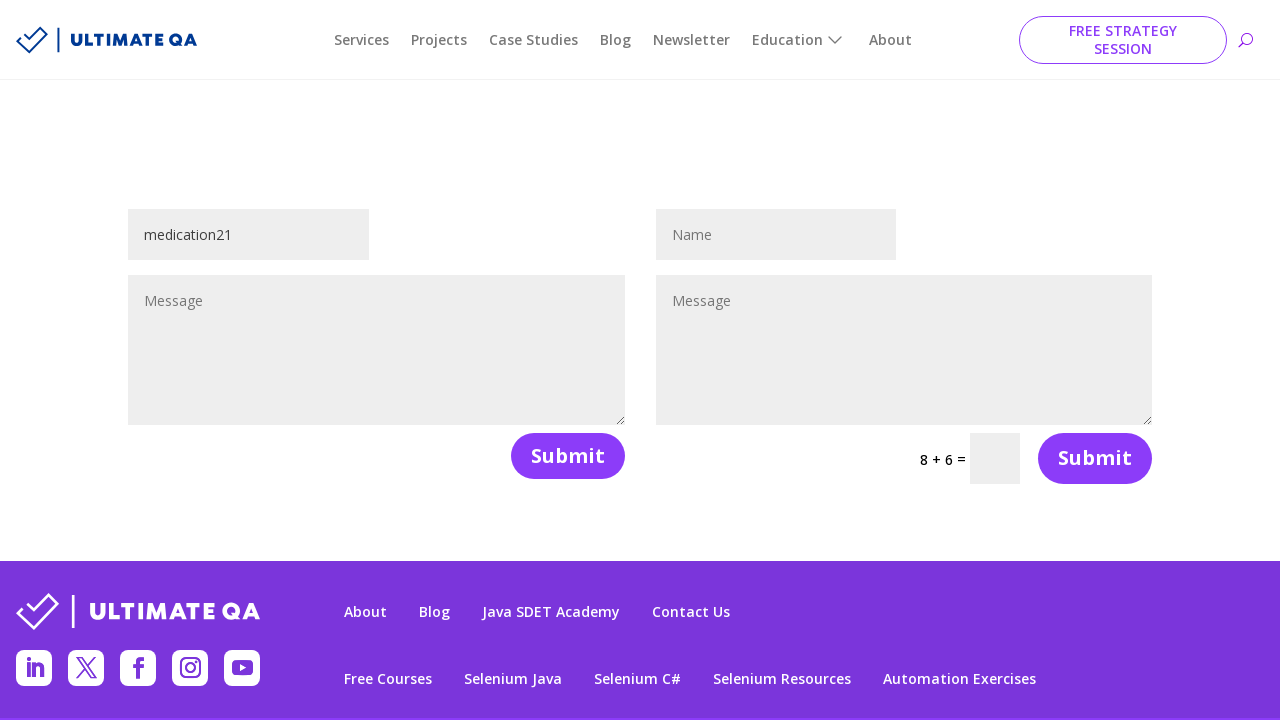

Retrieved value from name field to verify input
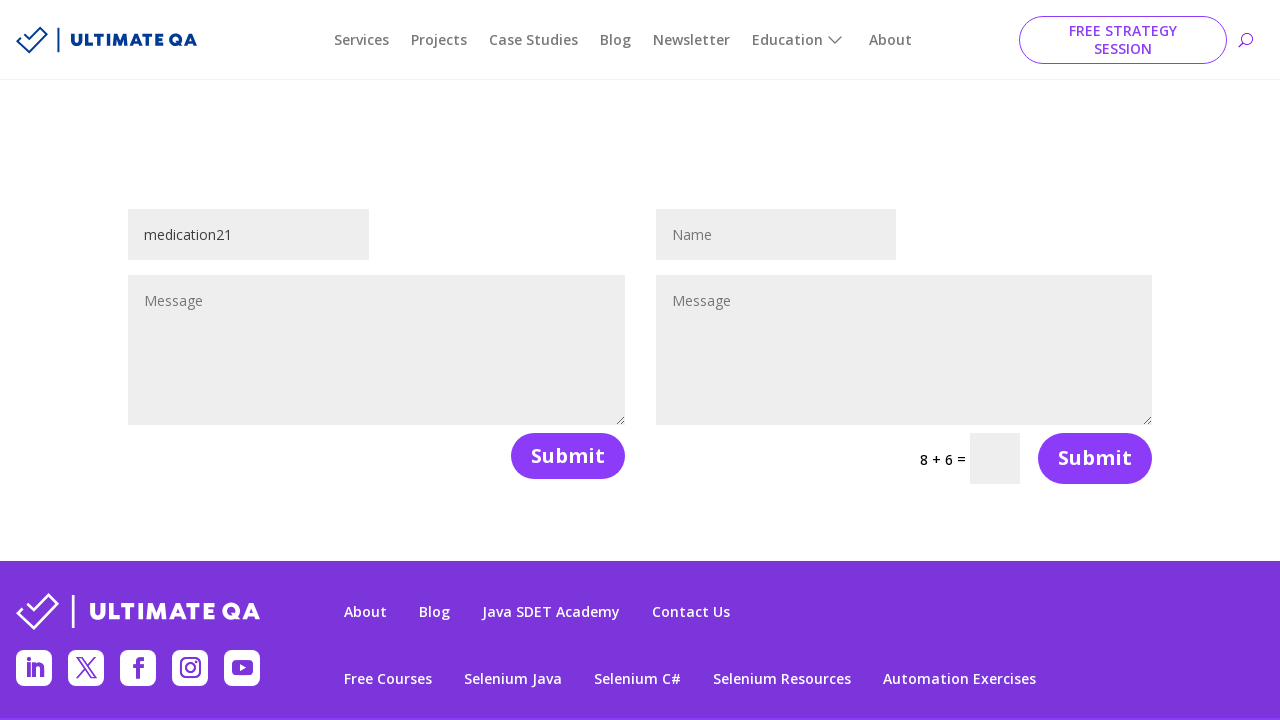

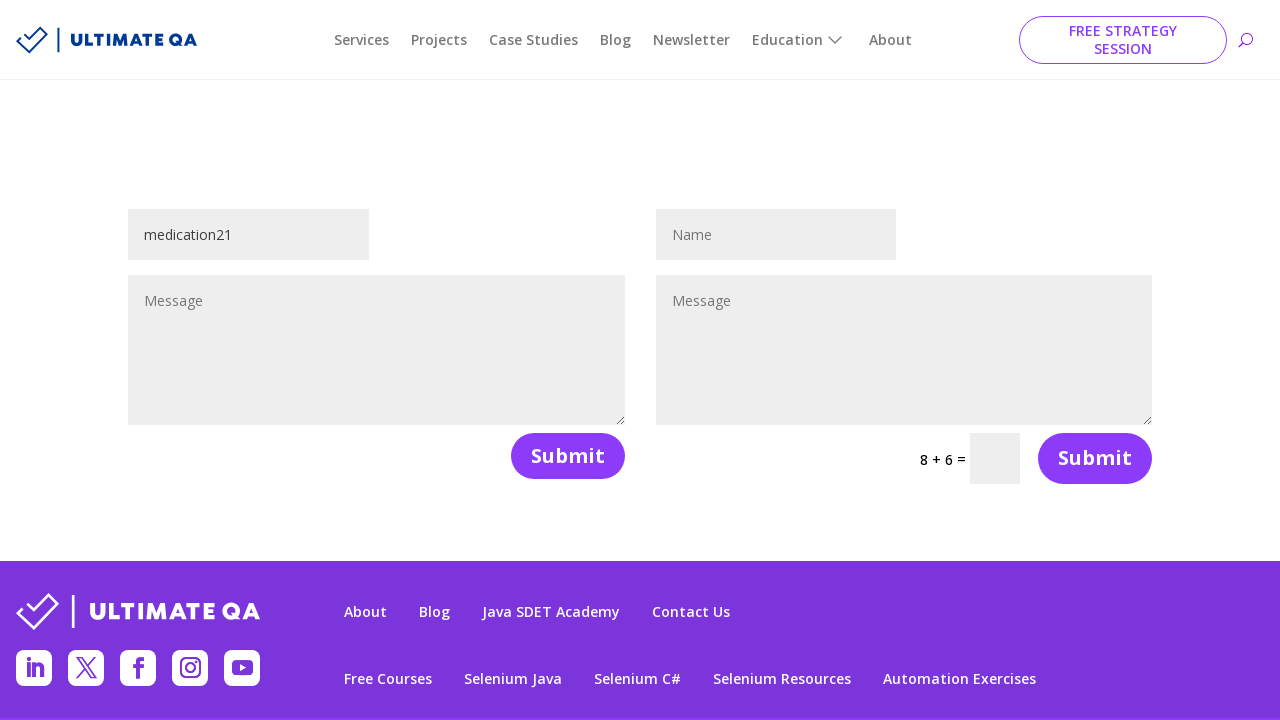